Validates that the navigation bar contains all expected menu items including Home, Store, Men, Women, Accessories, About, and Contact Us

Starting URL: https://atid.store/

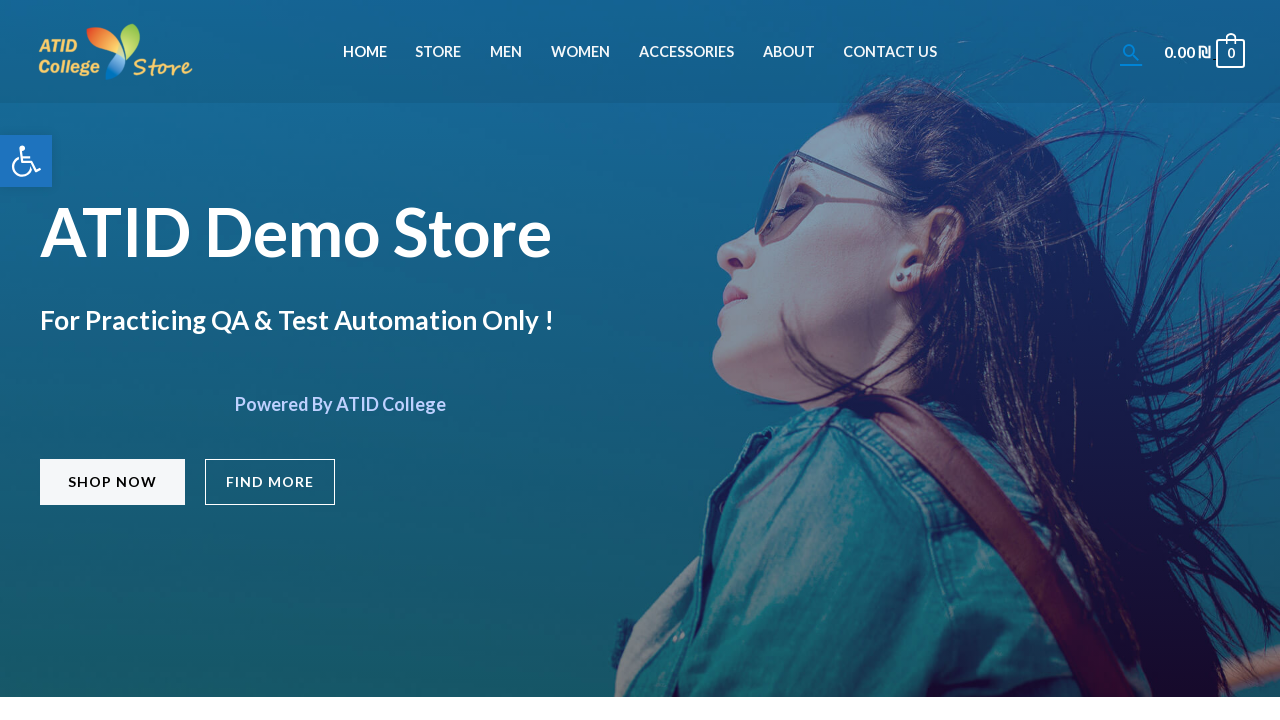

Navigated to https://atid.store/
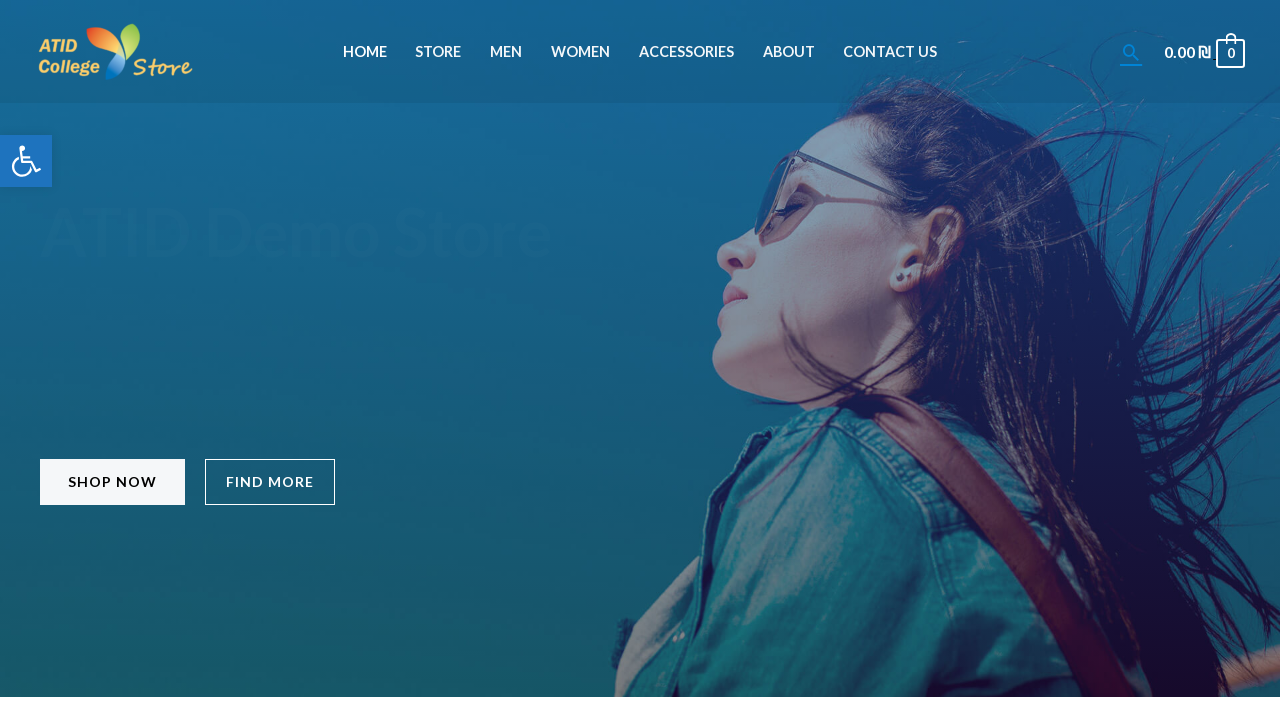

Navigation bar loaded and located
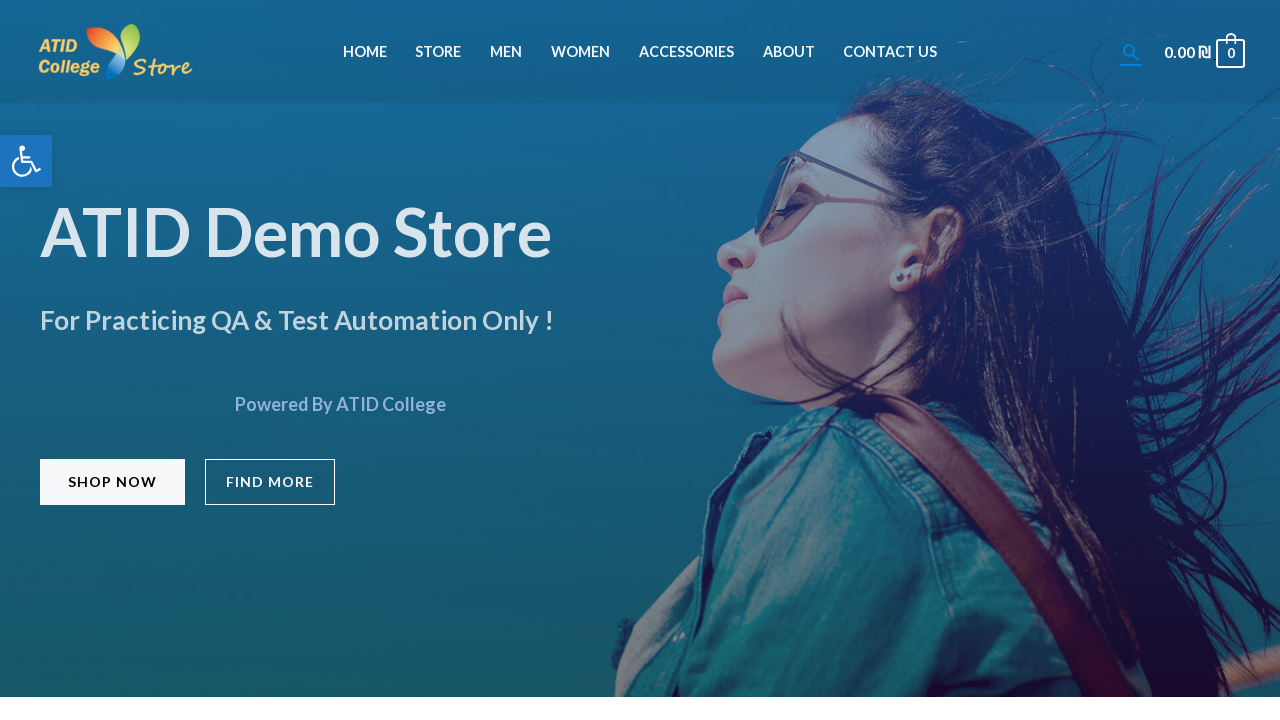

Retrieved navigation bar text content
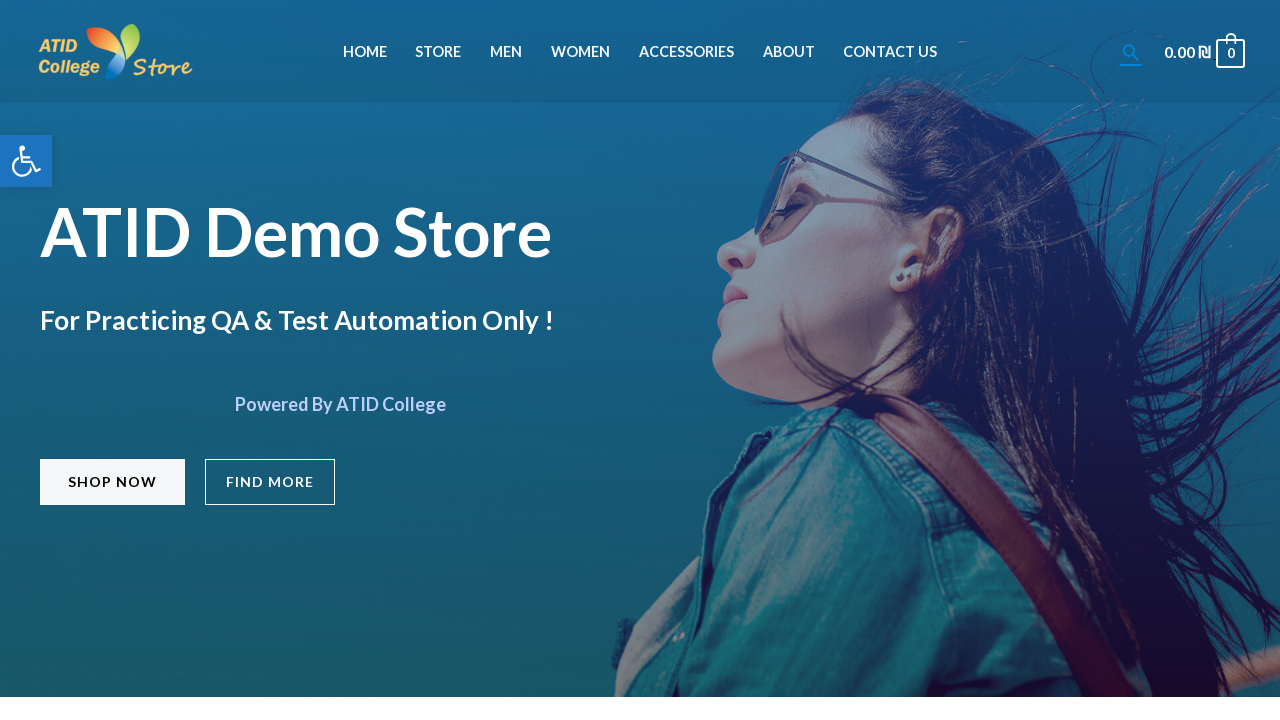

Verified menu item 'home' is present in navigation bar
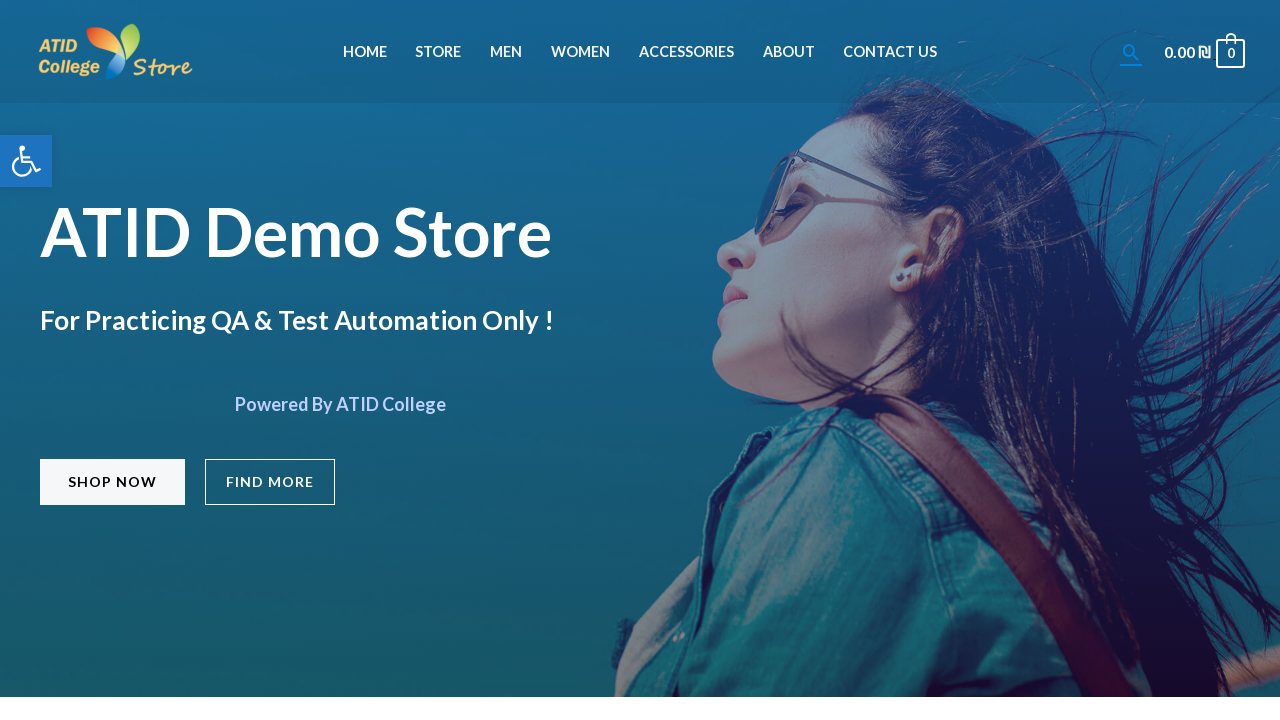

Verified menu item 'store' is present in navigation bar
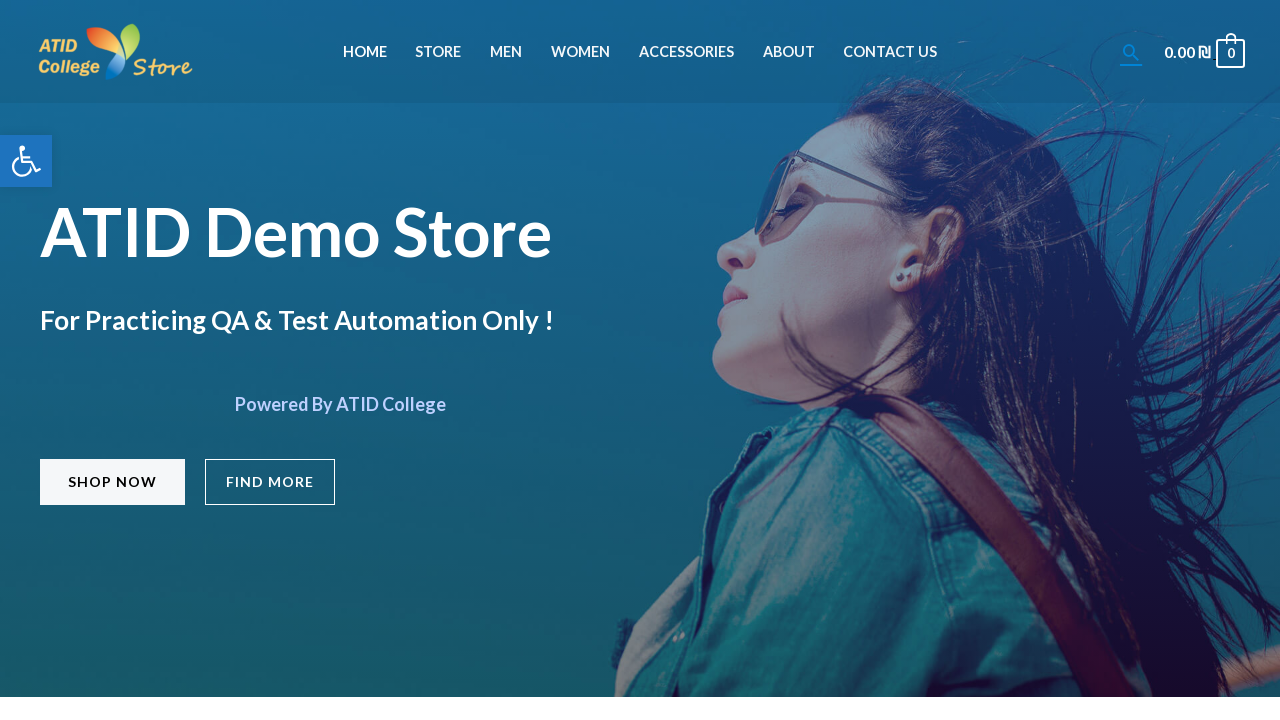

Verified menu item 'men' is present in navigation bar
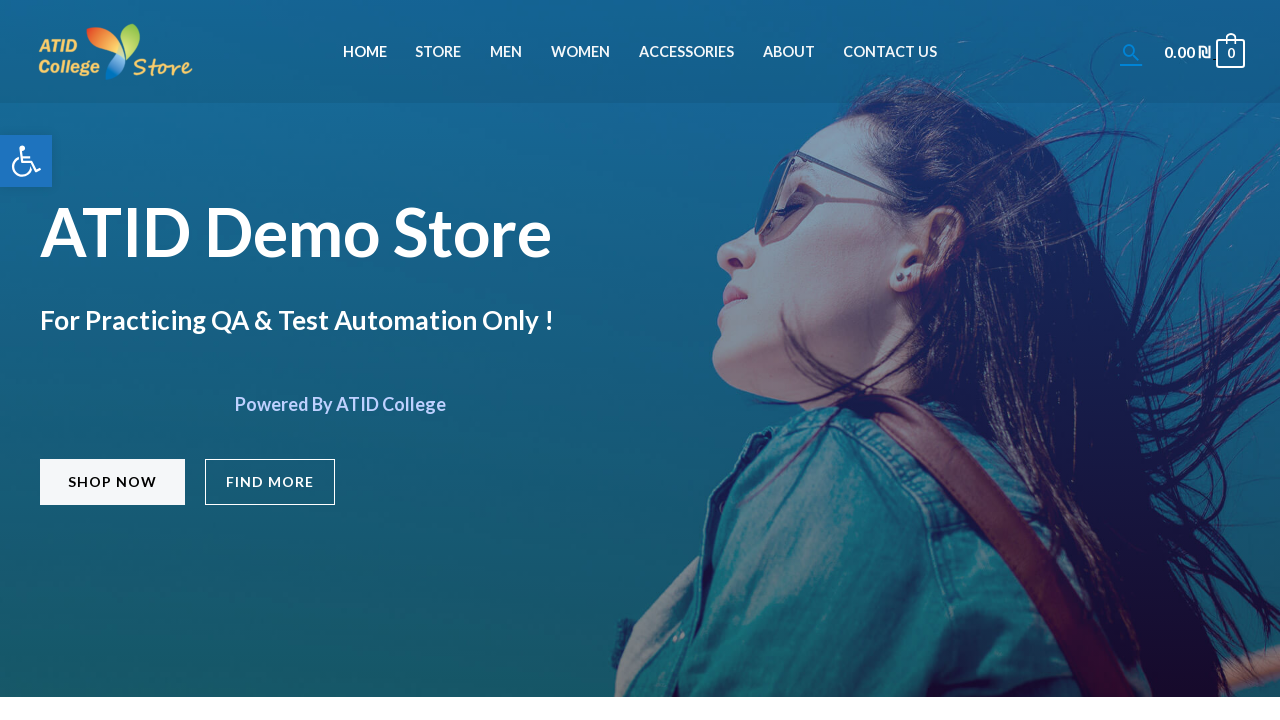

Verified menu item 'women' is present in navigation bar
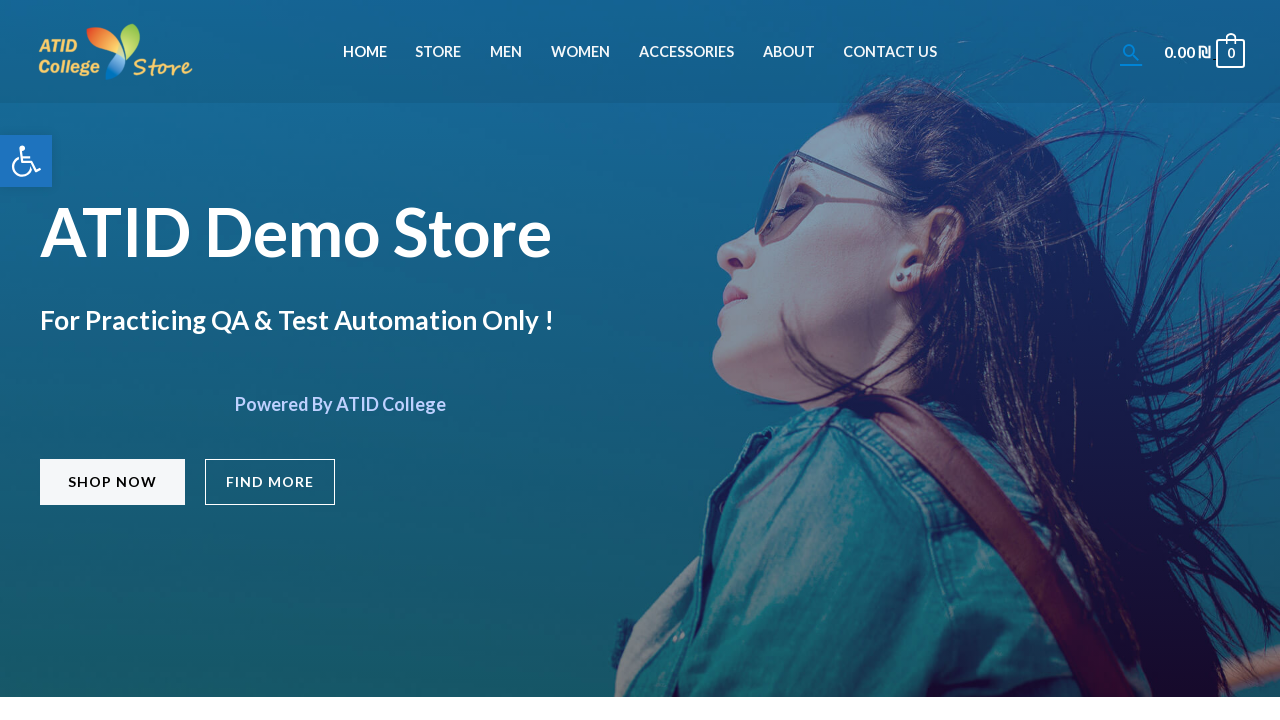

Verified menu item 'accessories' is present in navigation bar
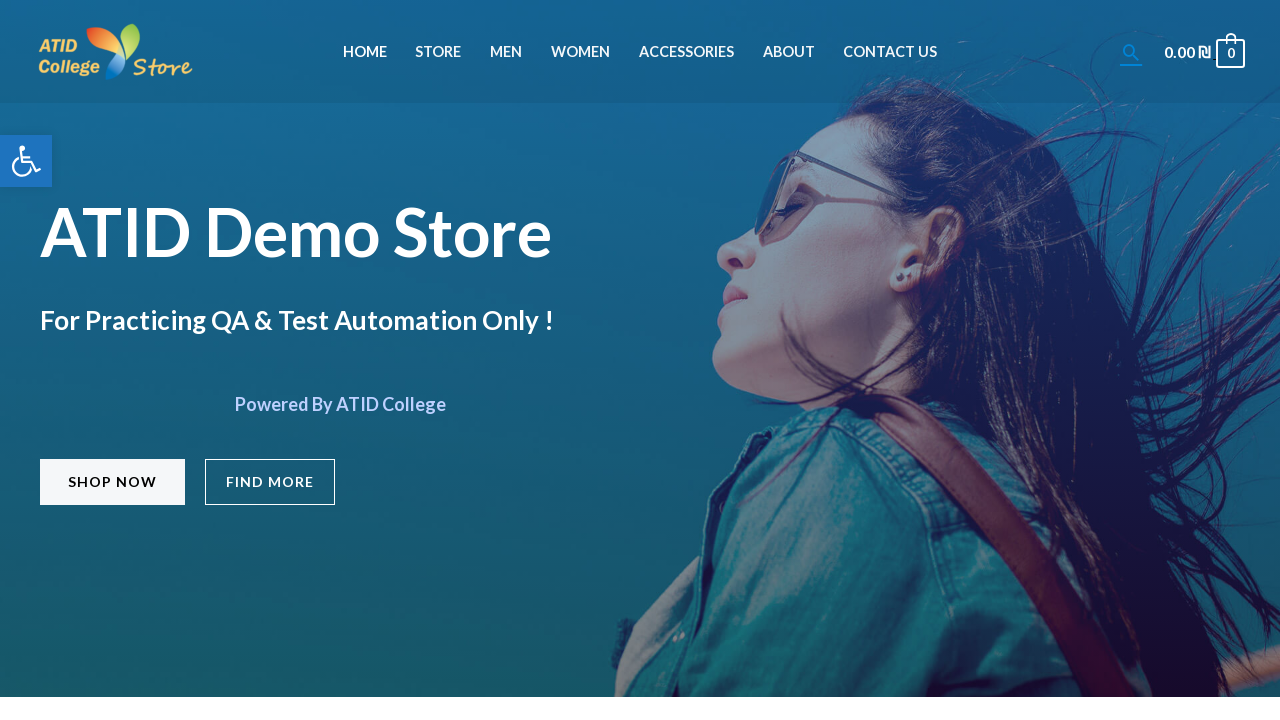

Verified menu item 'about' is present in navigation bar
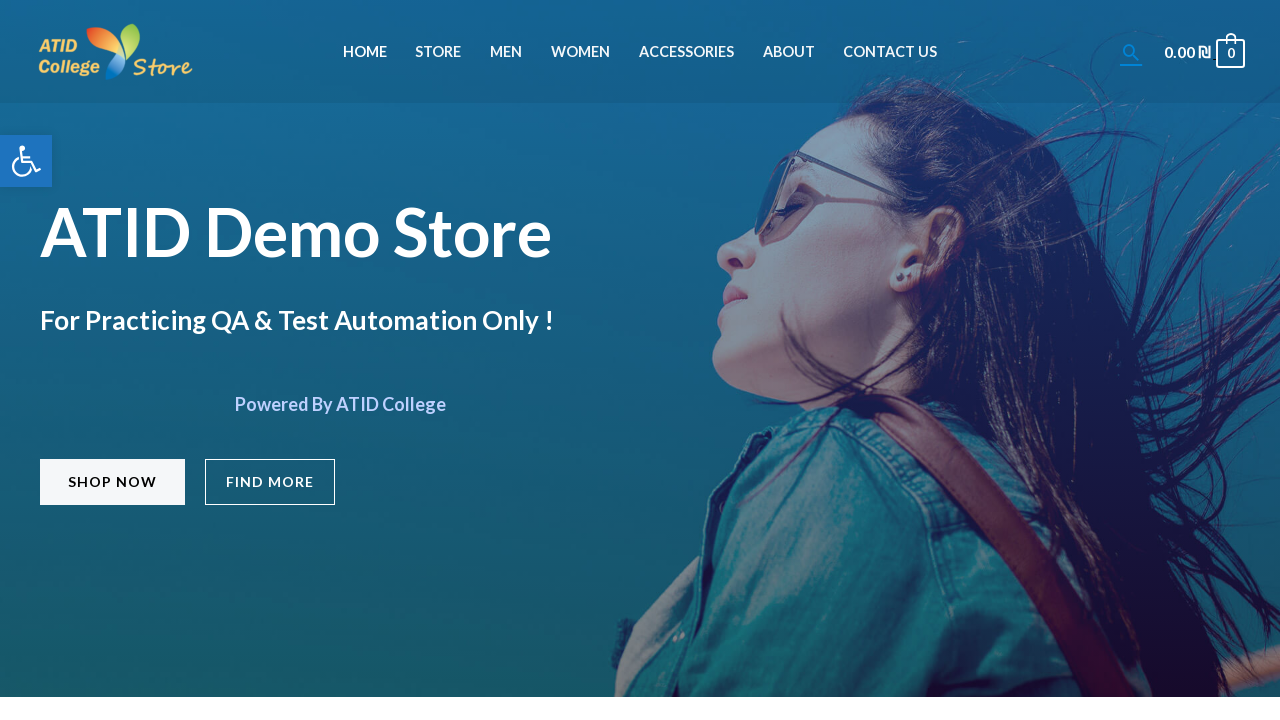

Verified menu item 'contact us' is present in navigation bar
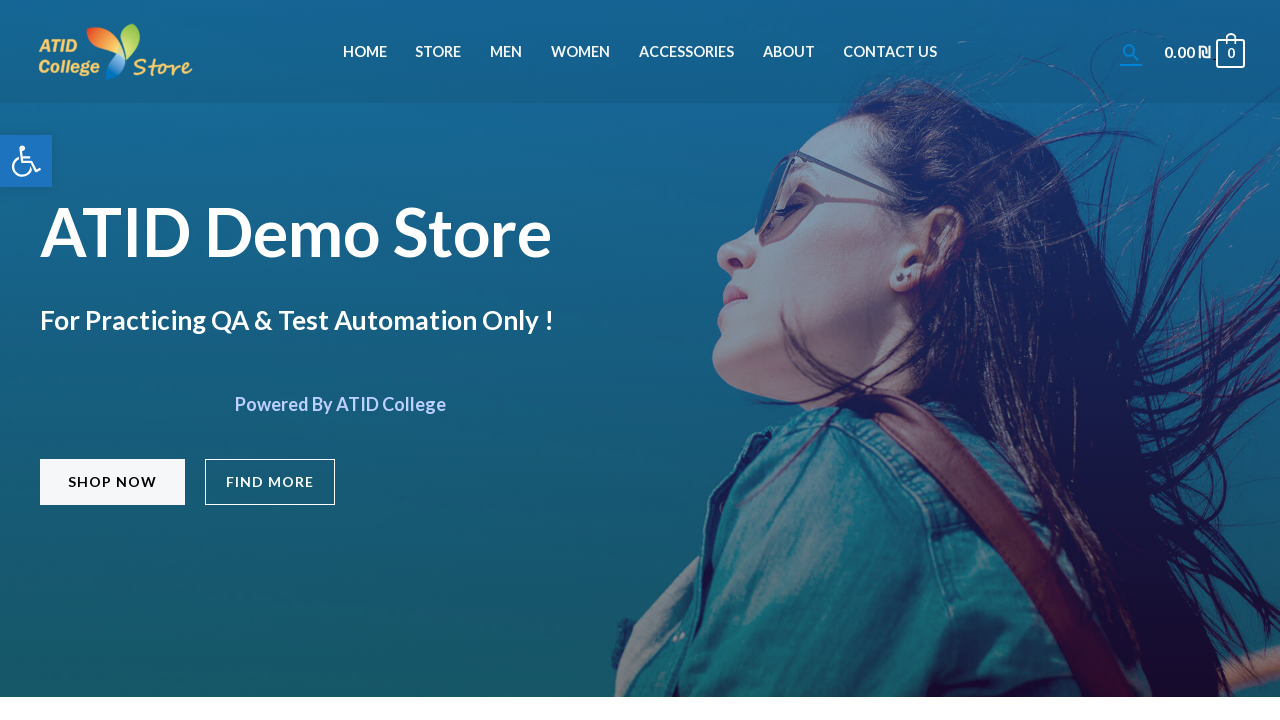

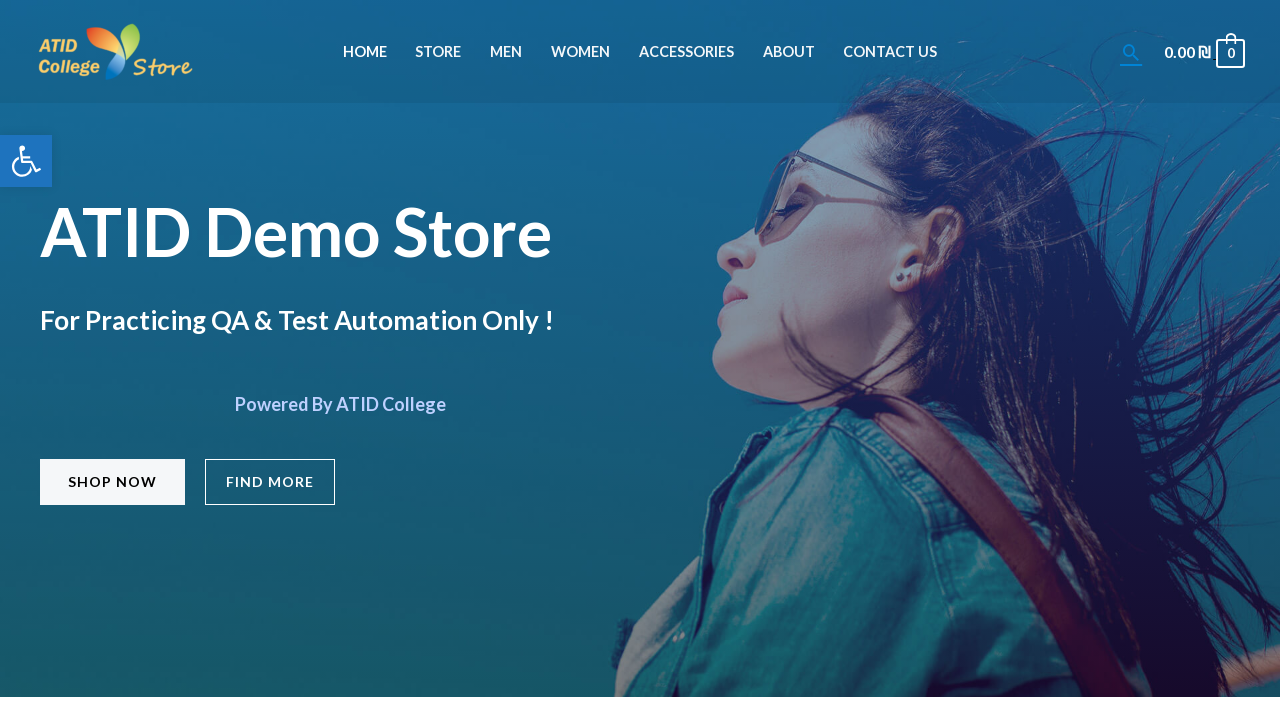